Tests window switching functionality by opening a new message window and switching between browser windows

Starting URL: https://demoqa.com/browser-windows

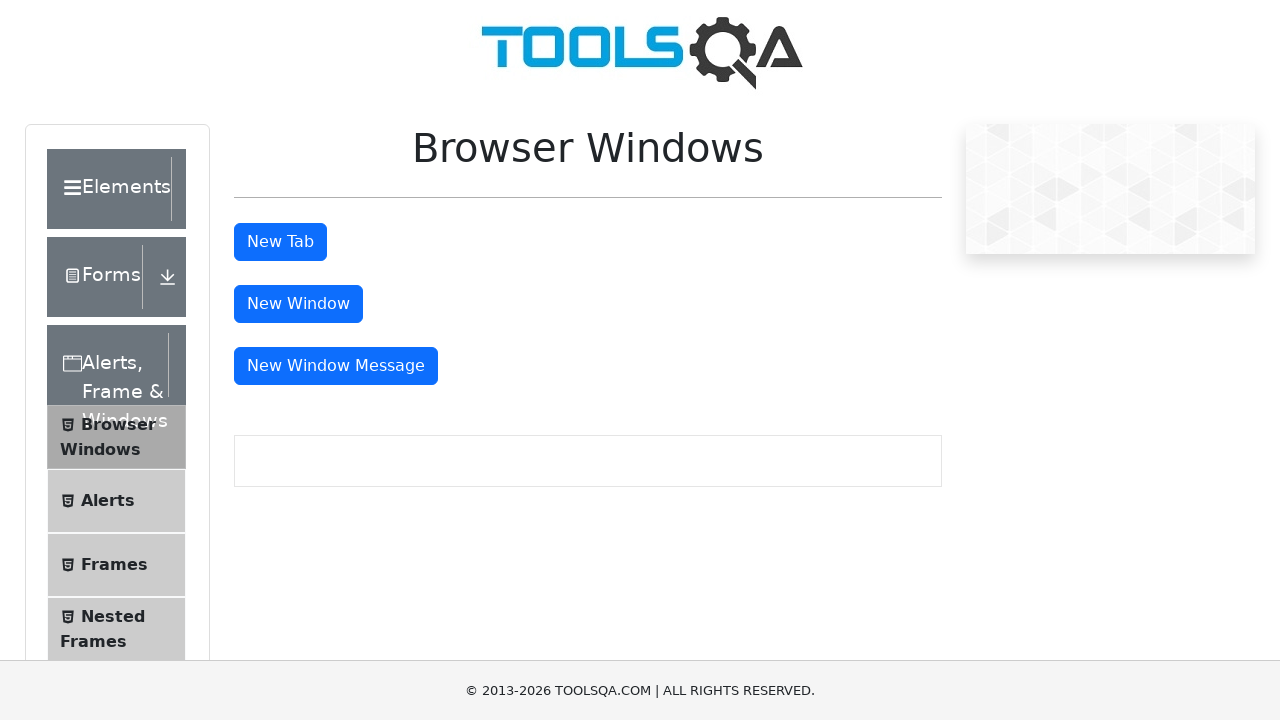

Got reference to initial window handle
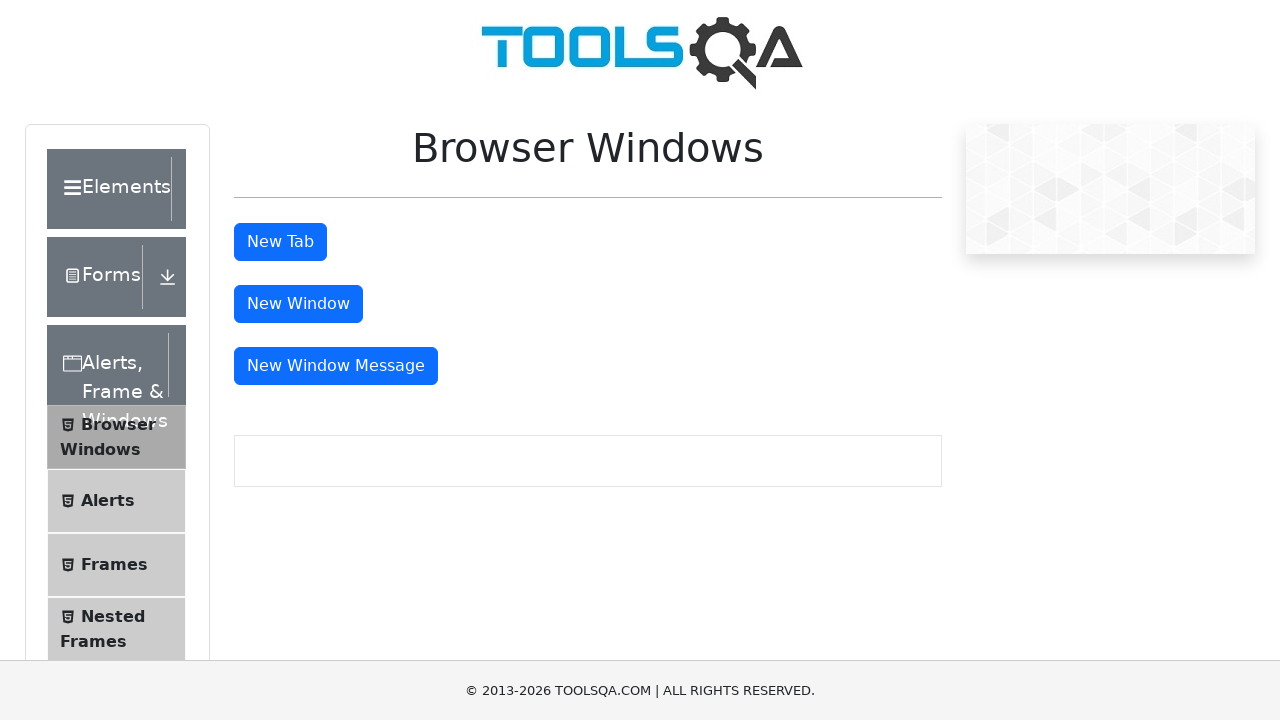

Scrolled down 400 pixels to reveal button
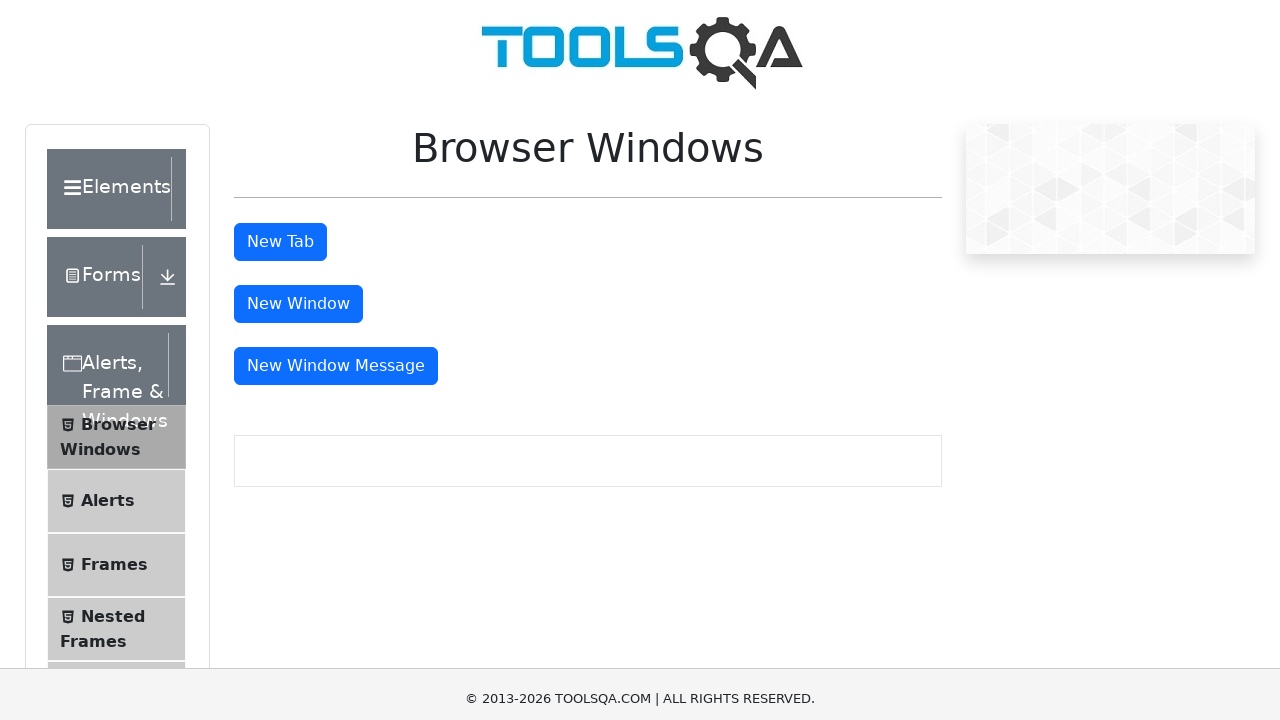

Clicked message window button to open new window at (336, 19) on #messageWindowButton
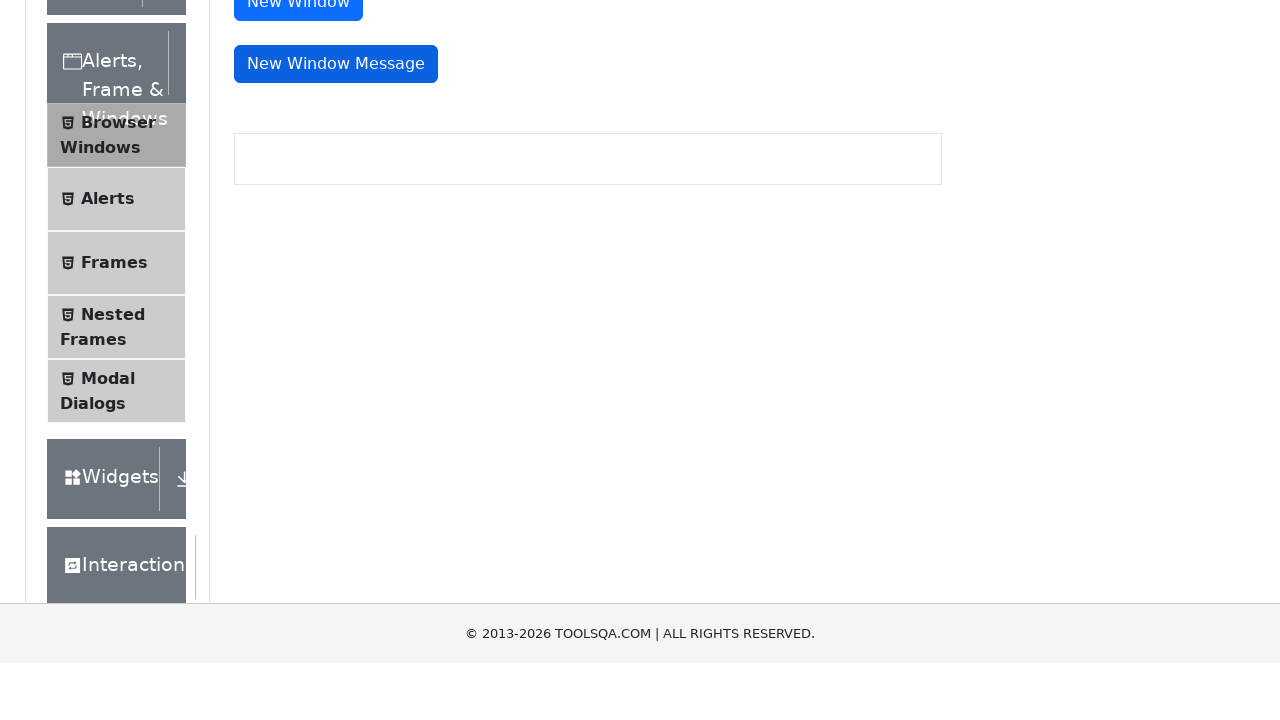

New window opened and captured
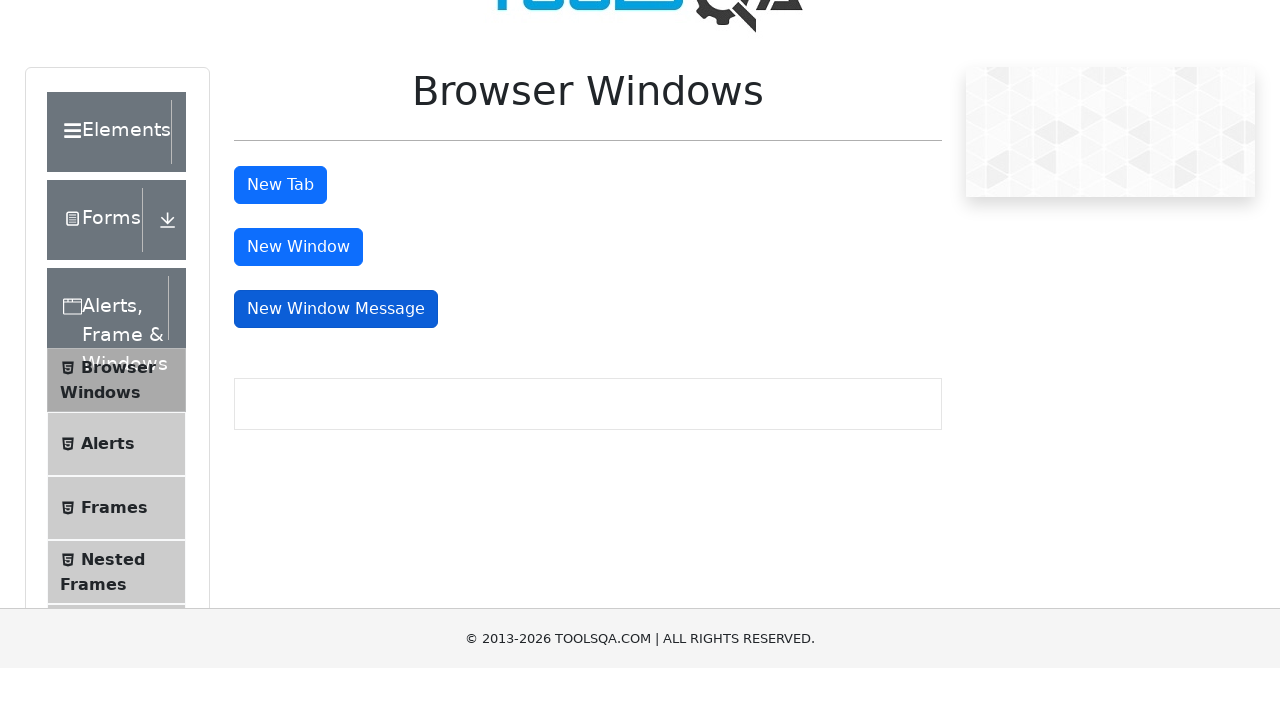

Switched to new window and waited for page to load
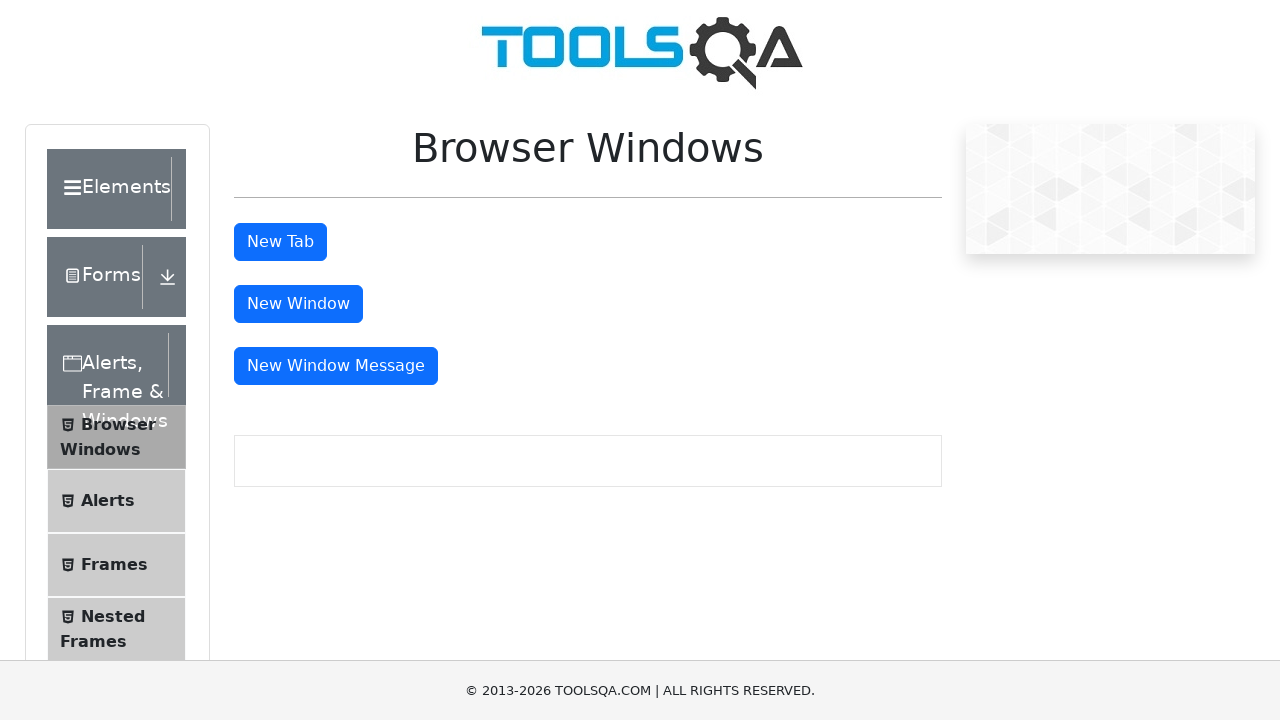

Ready to switch back to original window using initial_window reference
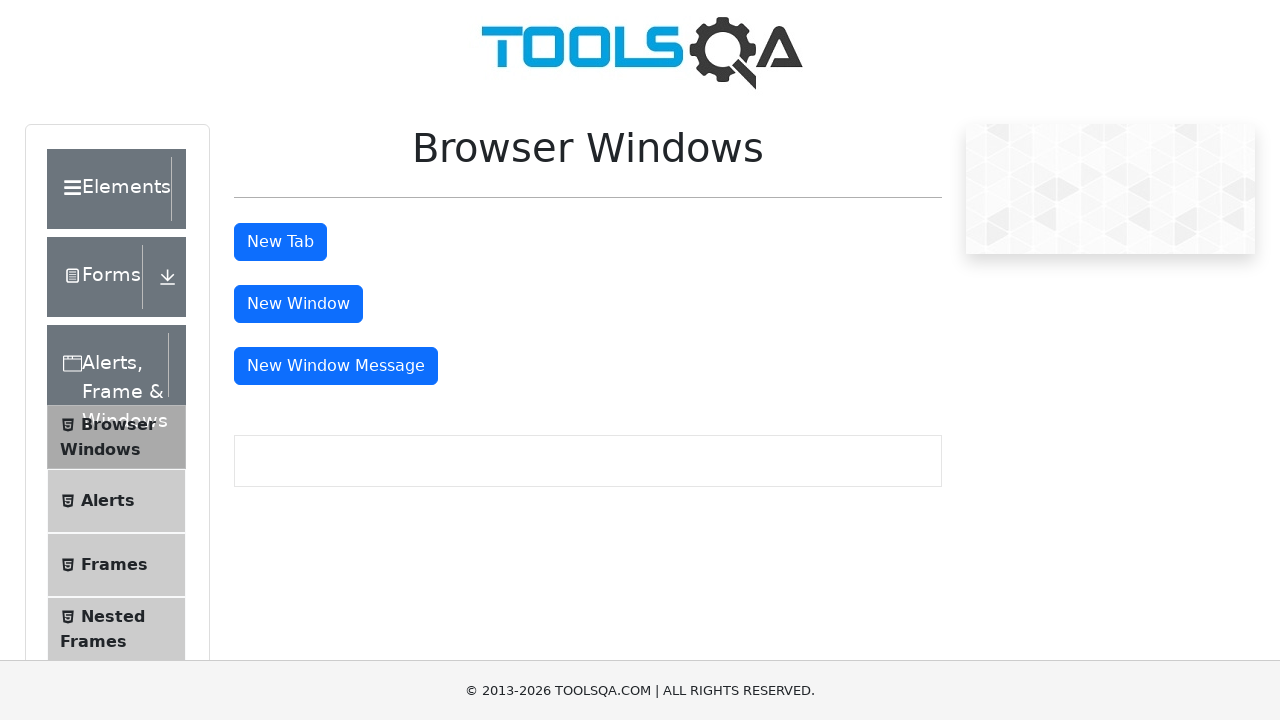

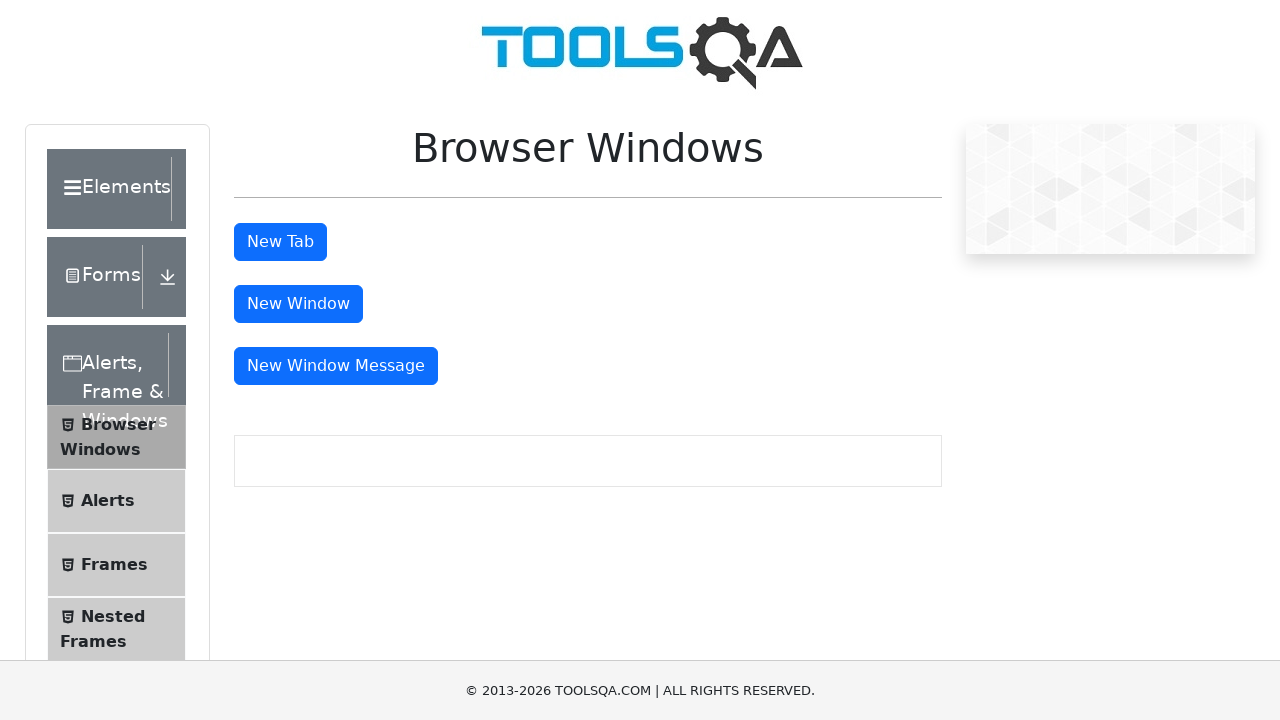